Tests dropdown selection functionality by selecting options using different methods - by index, value, and visible text

Starting URL: https://www.globalsqa.com/demo-site/select-dropdown-menu/

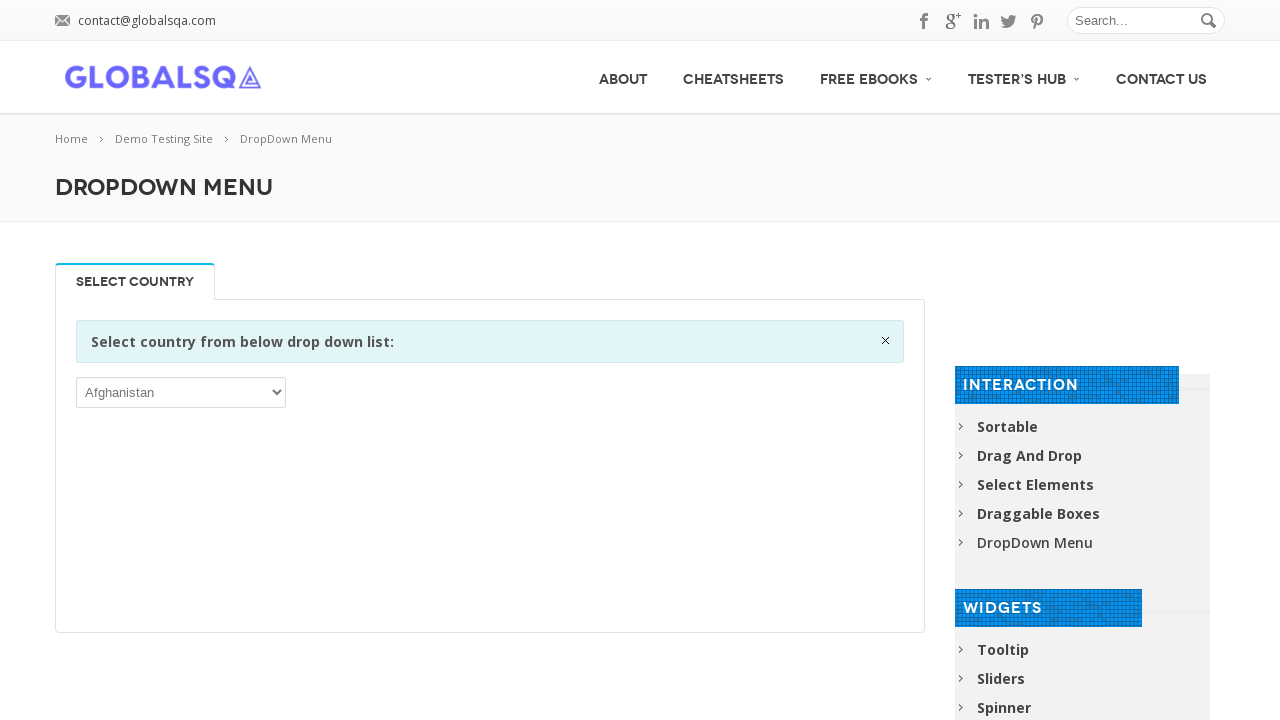

Located dropdown select element
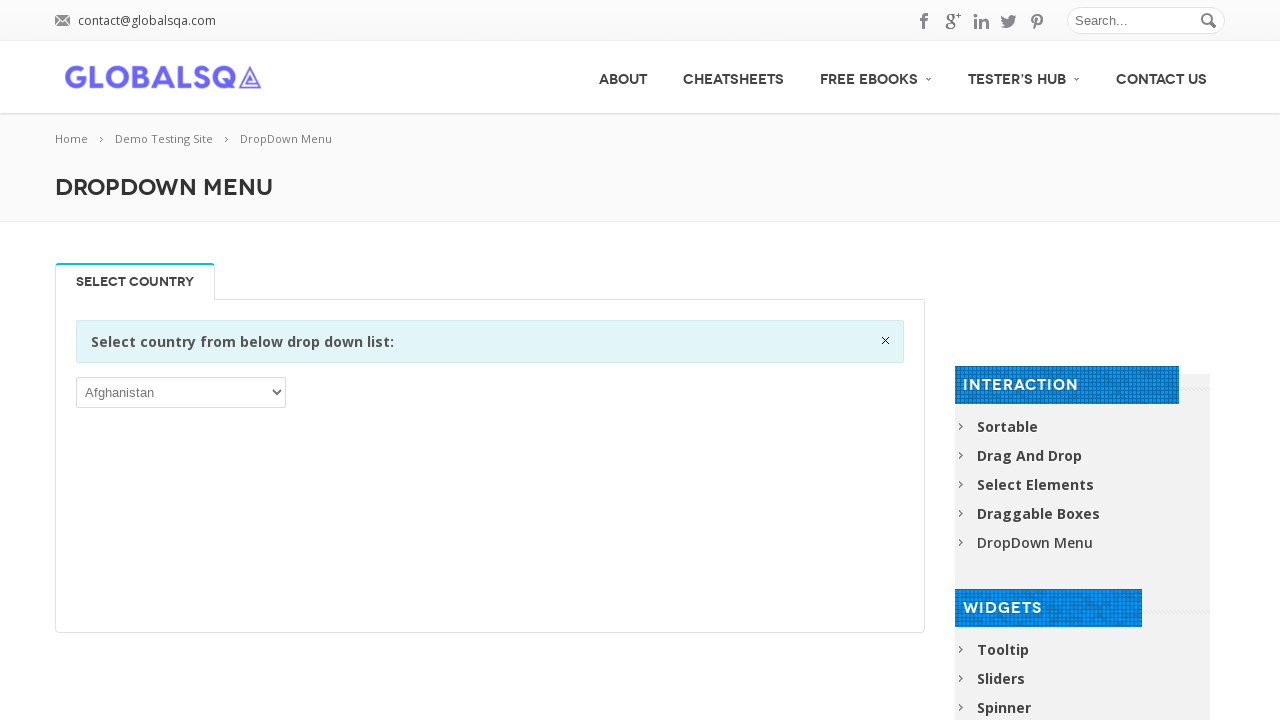

Selected dropdown option by index 3 (4th option) on xpath=//select
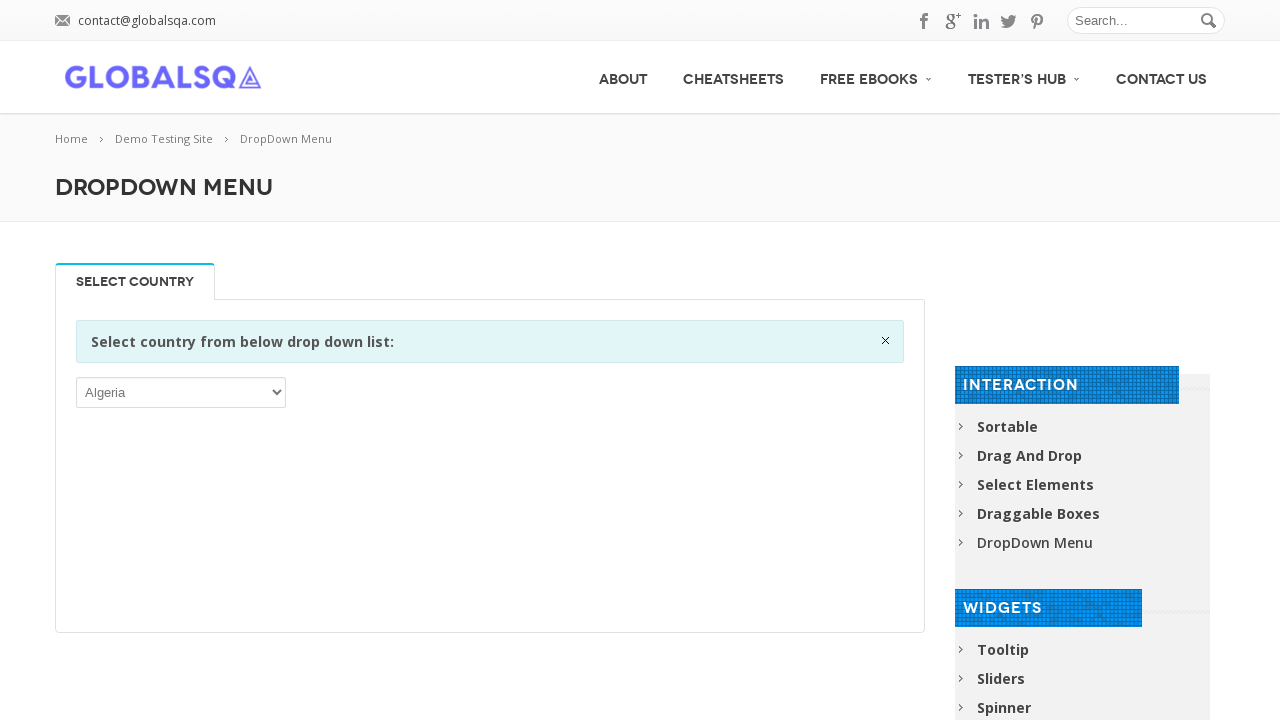

Selected dropdown option by value 'AFG' on xpath=//select
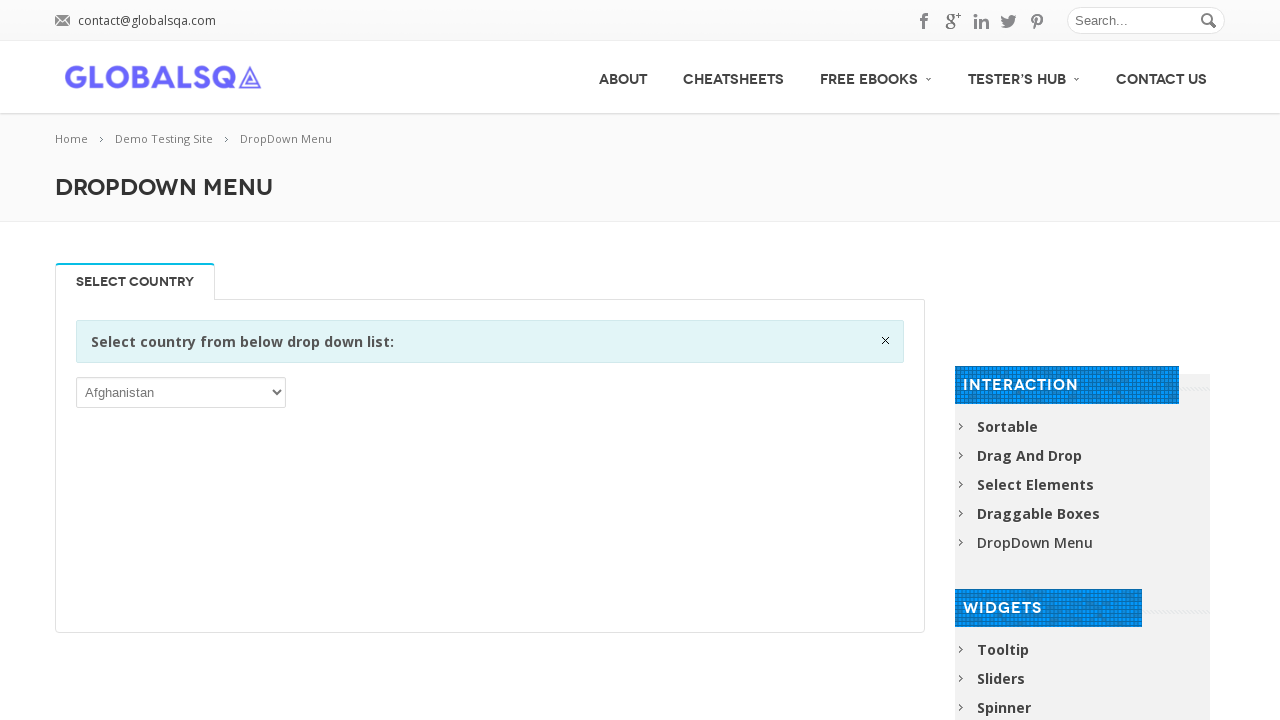

Selected dropdown option by visible text 'Albania' on xpath=//select
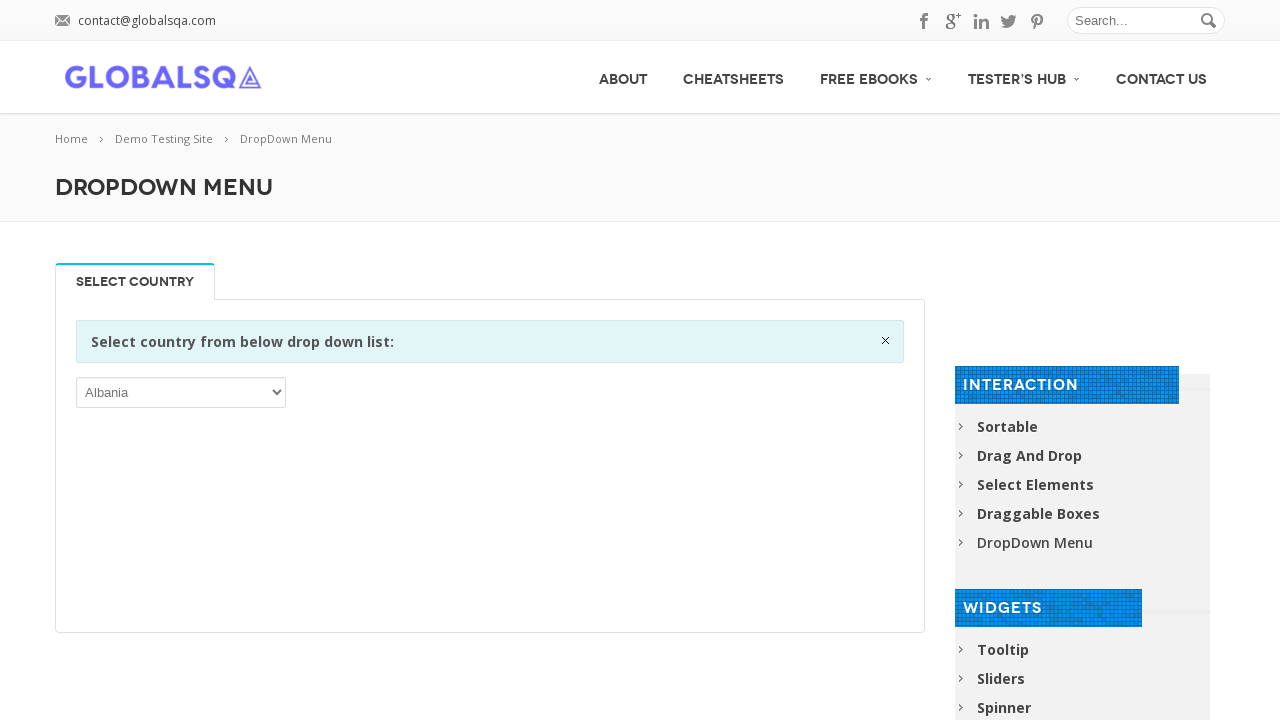

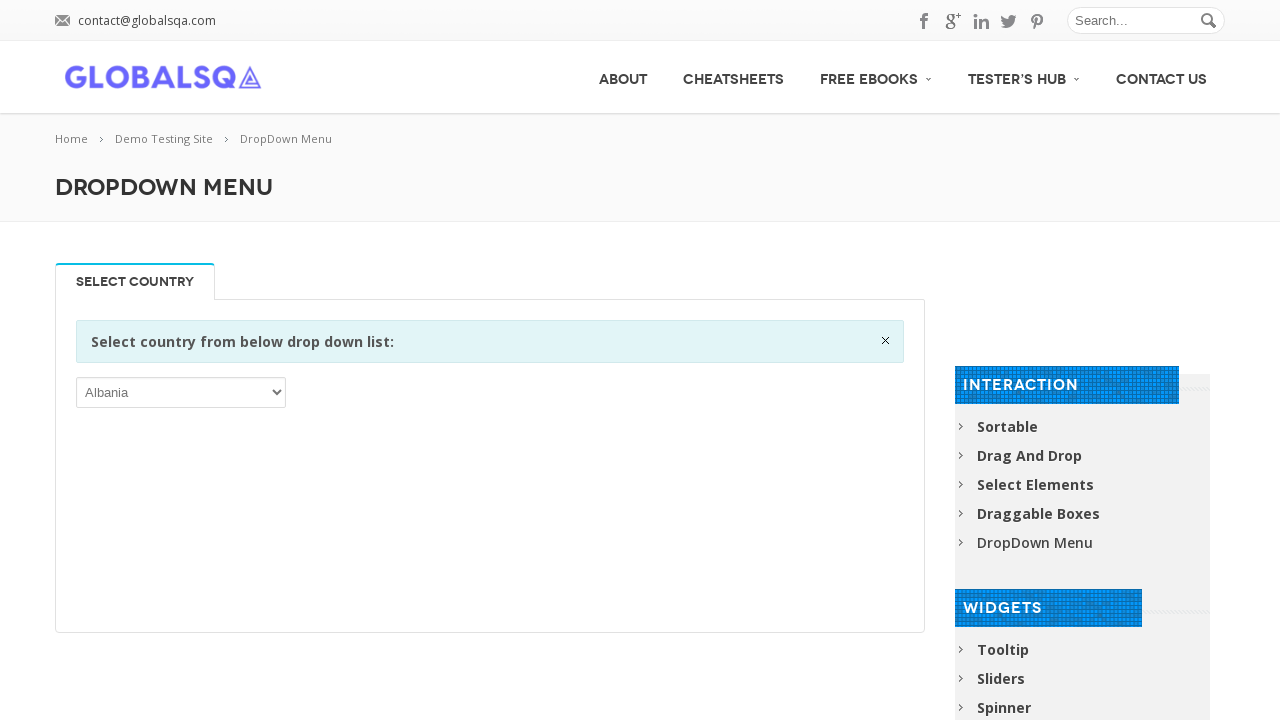